Checks if announcement section exists and closes it if displayed

Starting URL: https://www.bengaluruairport.com/

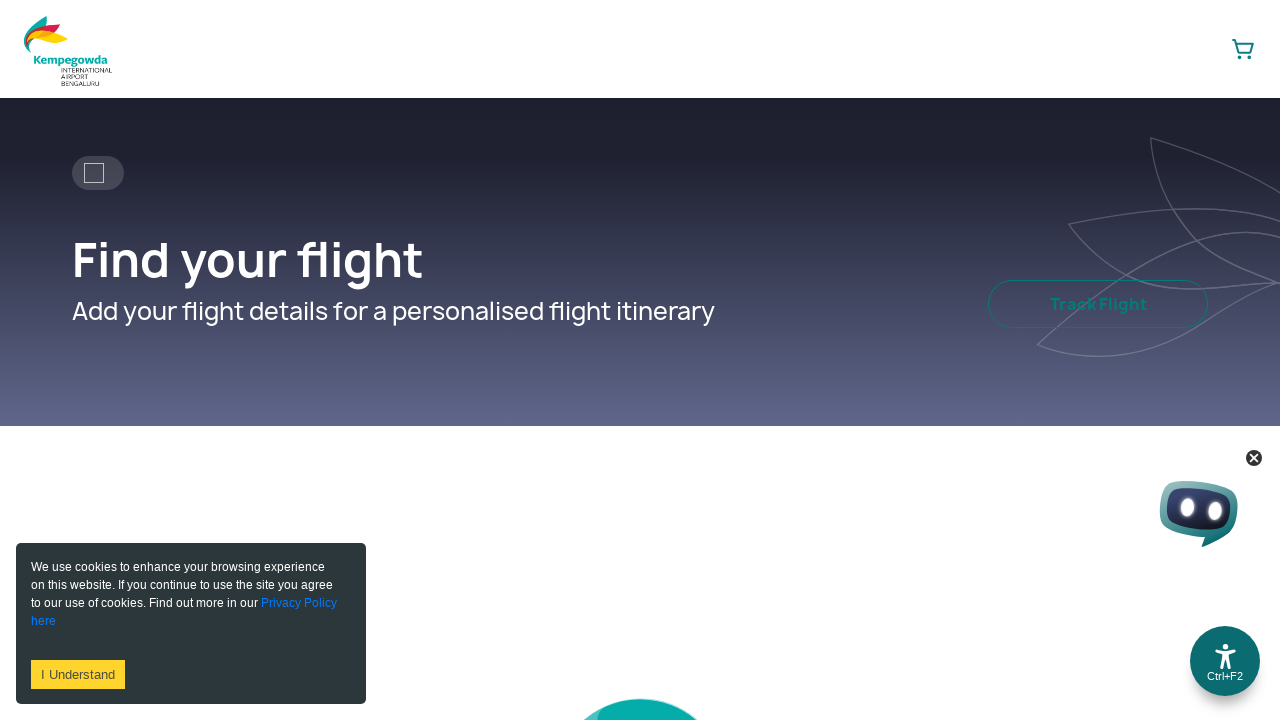

Located announcement section element
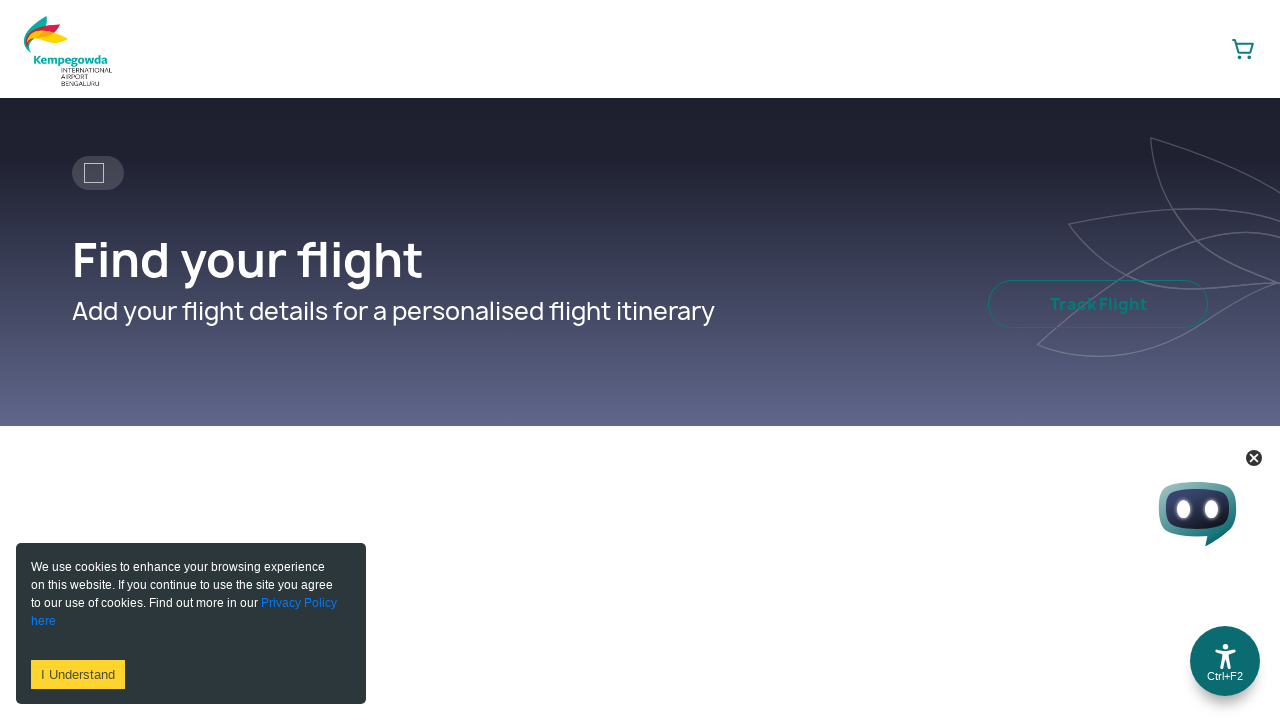

Announcement section is not visible
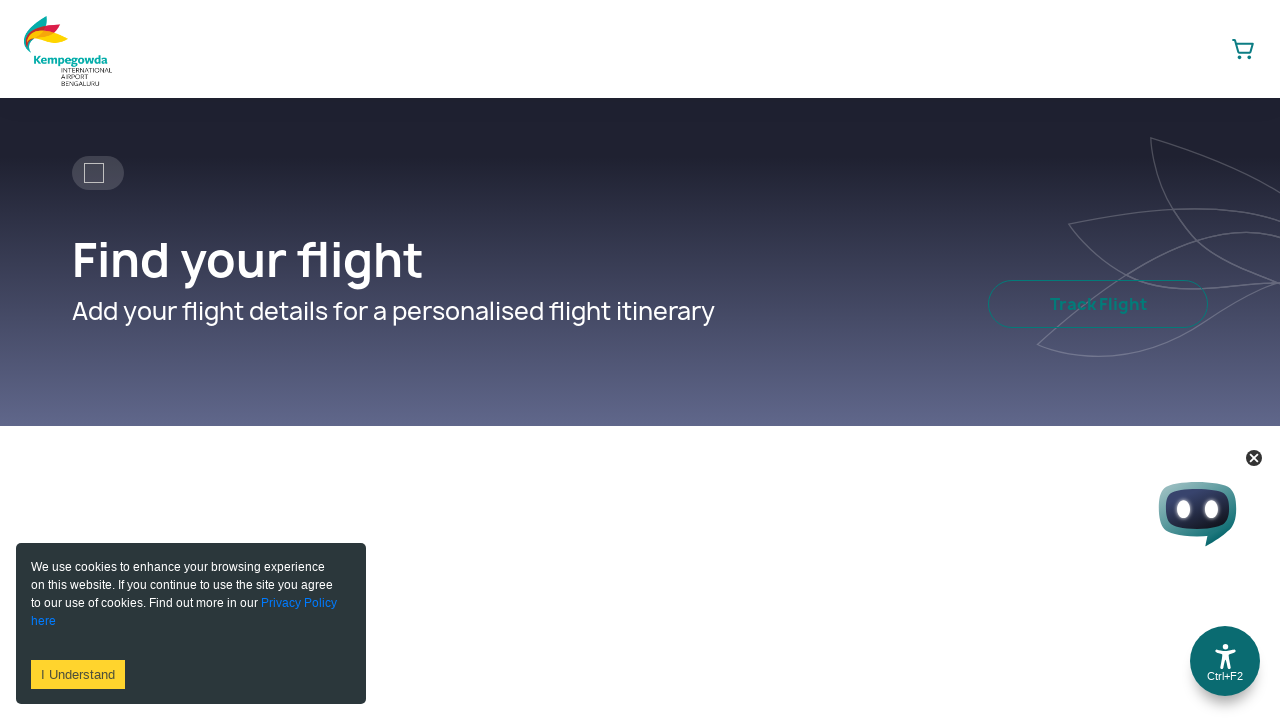

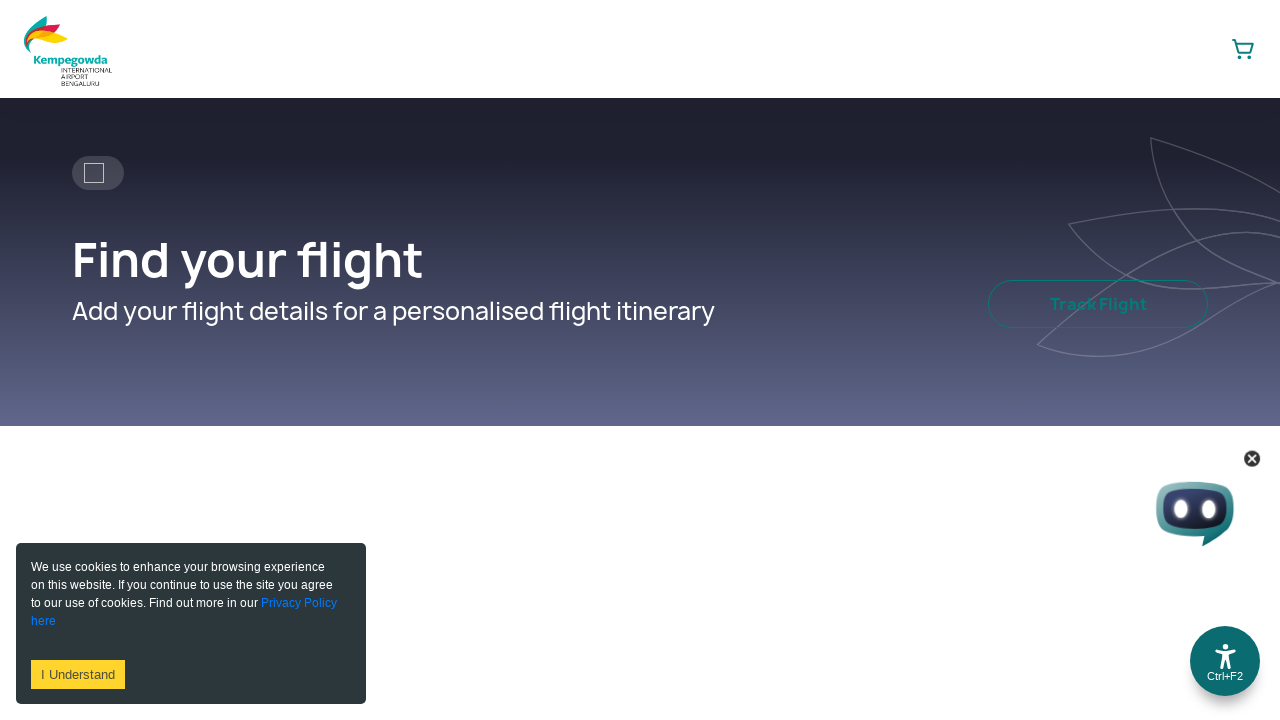